Tests radio button selection by clicking the Impressive radio button and verifying it is selected

Starting URL: https://demoqa.com/radio-button

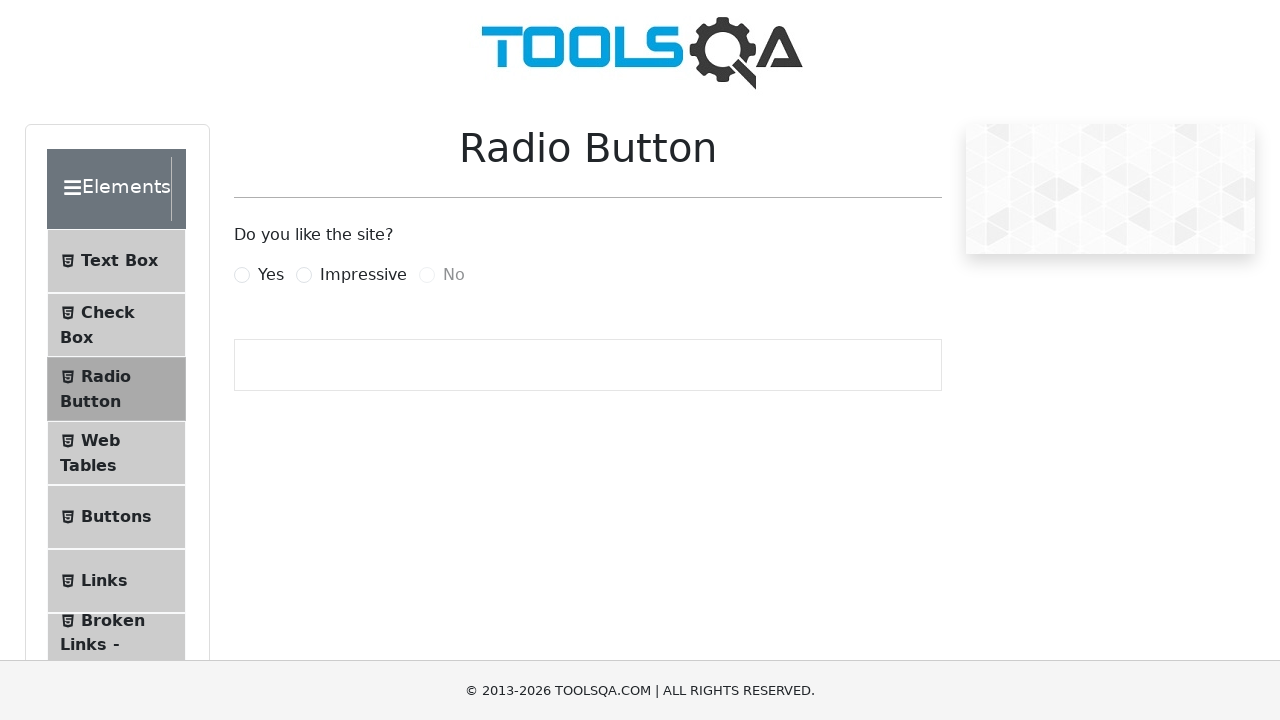

Clicked on the Impressive radio button at (363, 275) on label[for='impressiveRadio']
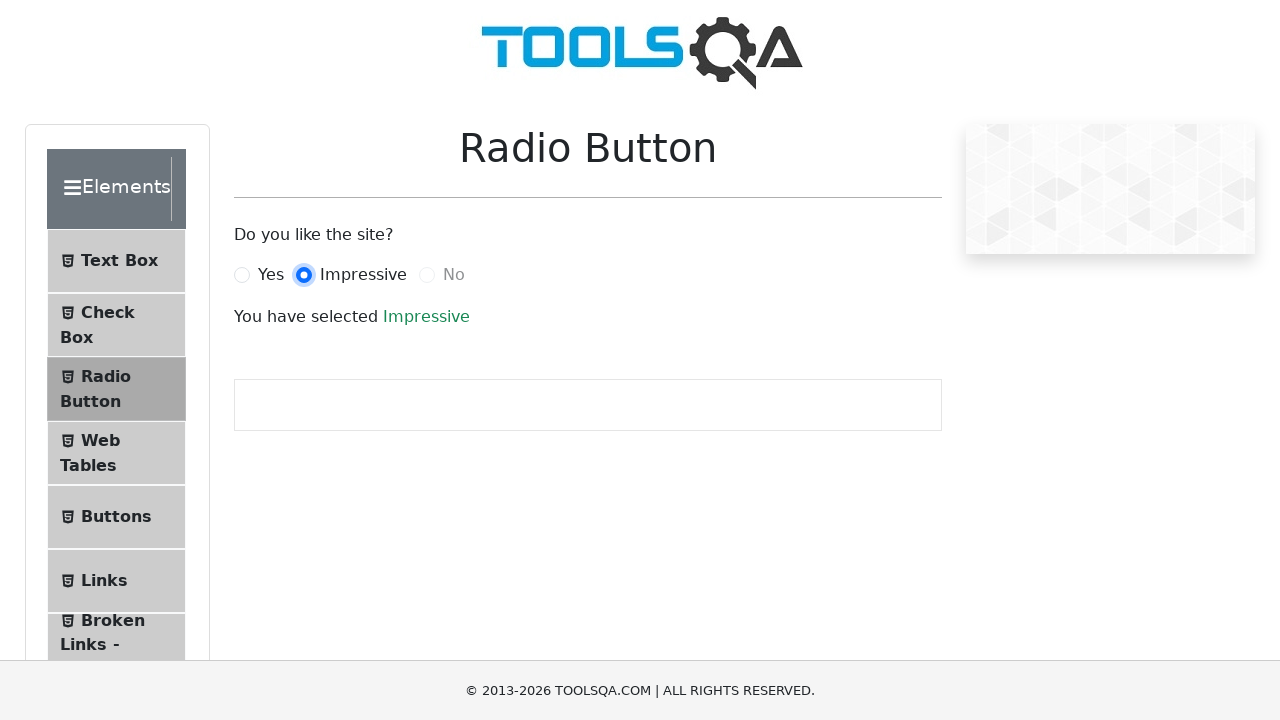

Success text appeared confirming Impressive radio button is selected
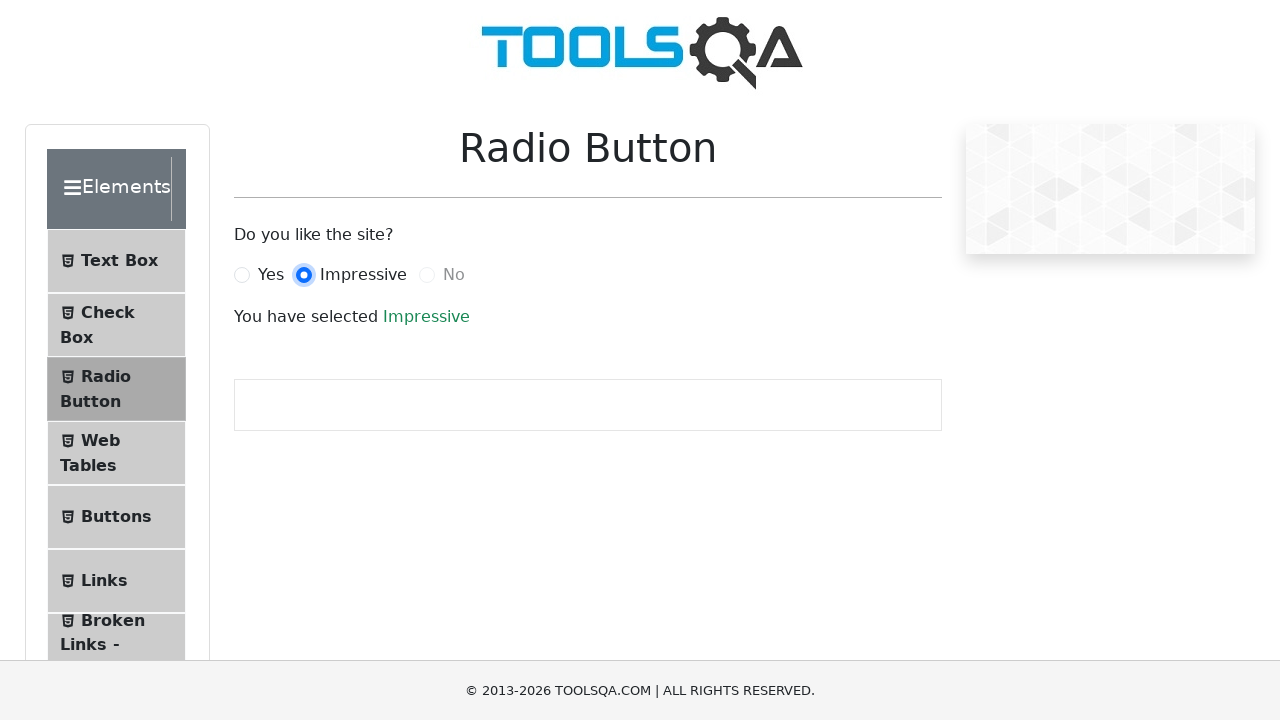

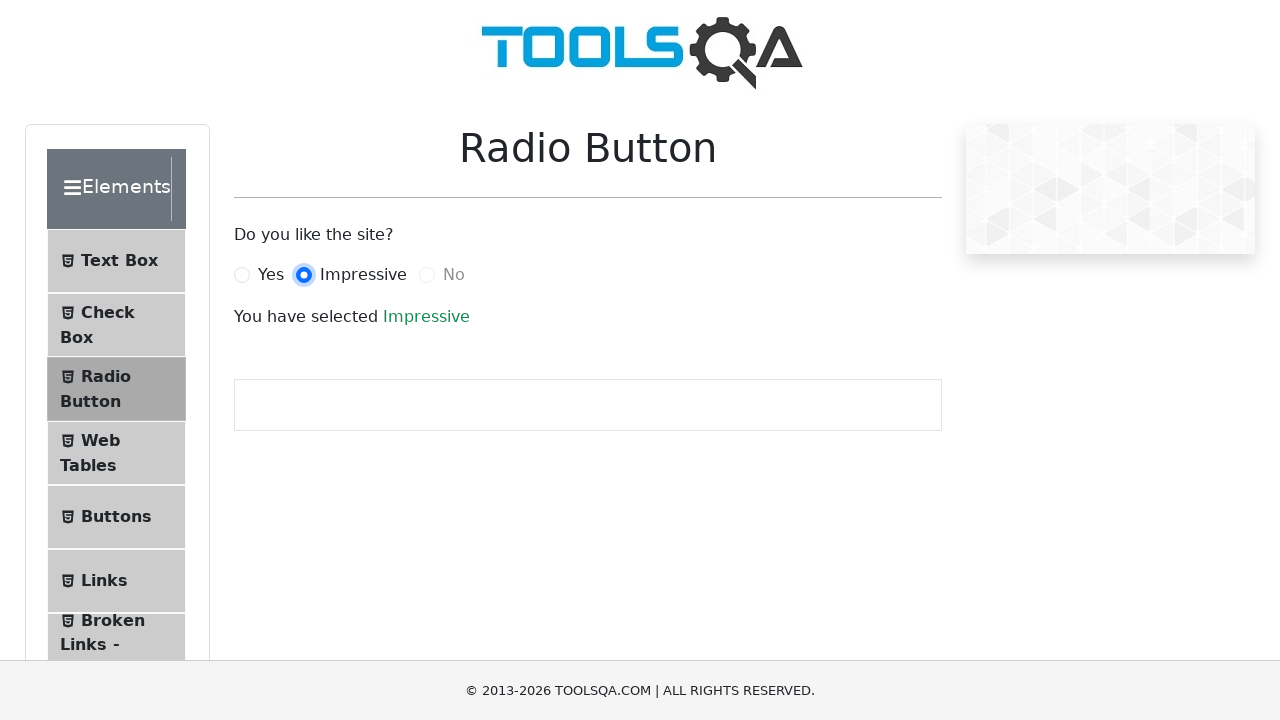